Tests a registration form by filling in required first name, last name, and email fields, then submitting the form and verifying the success message appears.

Starting URL: http://suninjuly.github.io/registration1.html

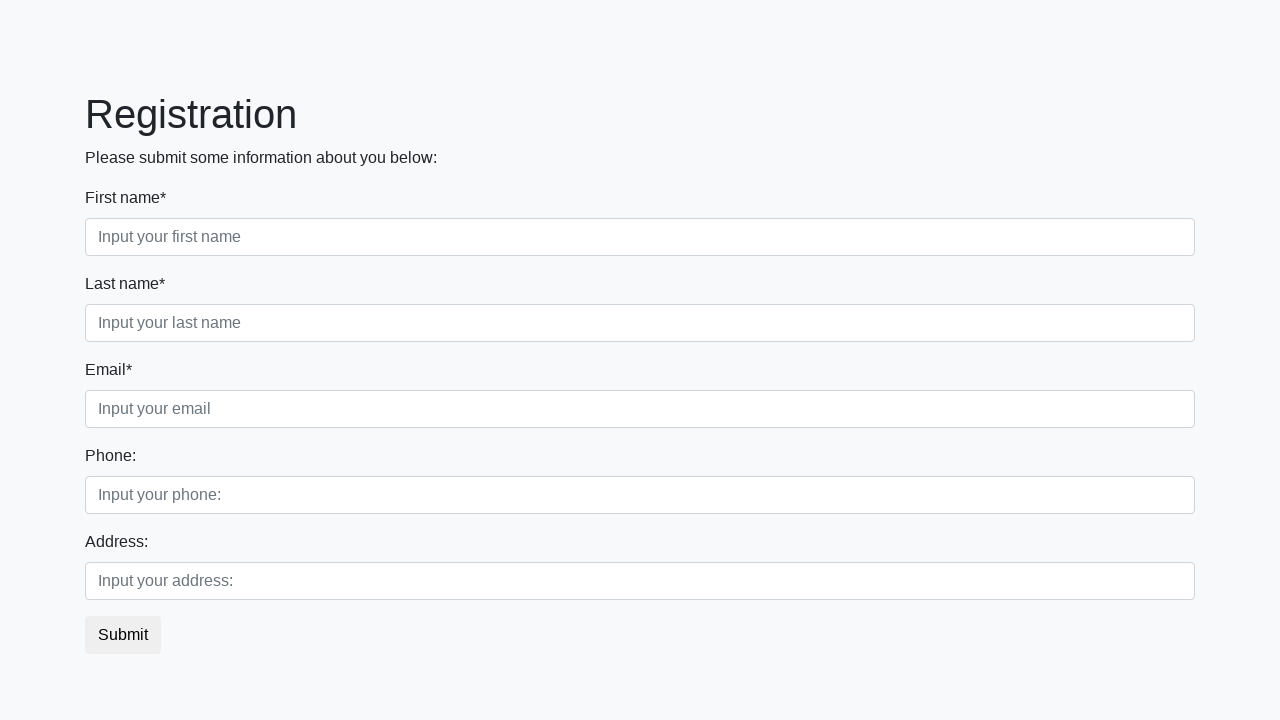

Filled first name field with 'Ivan' on .first[required='']
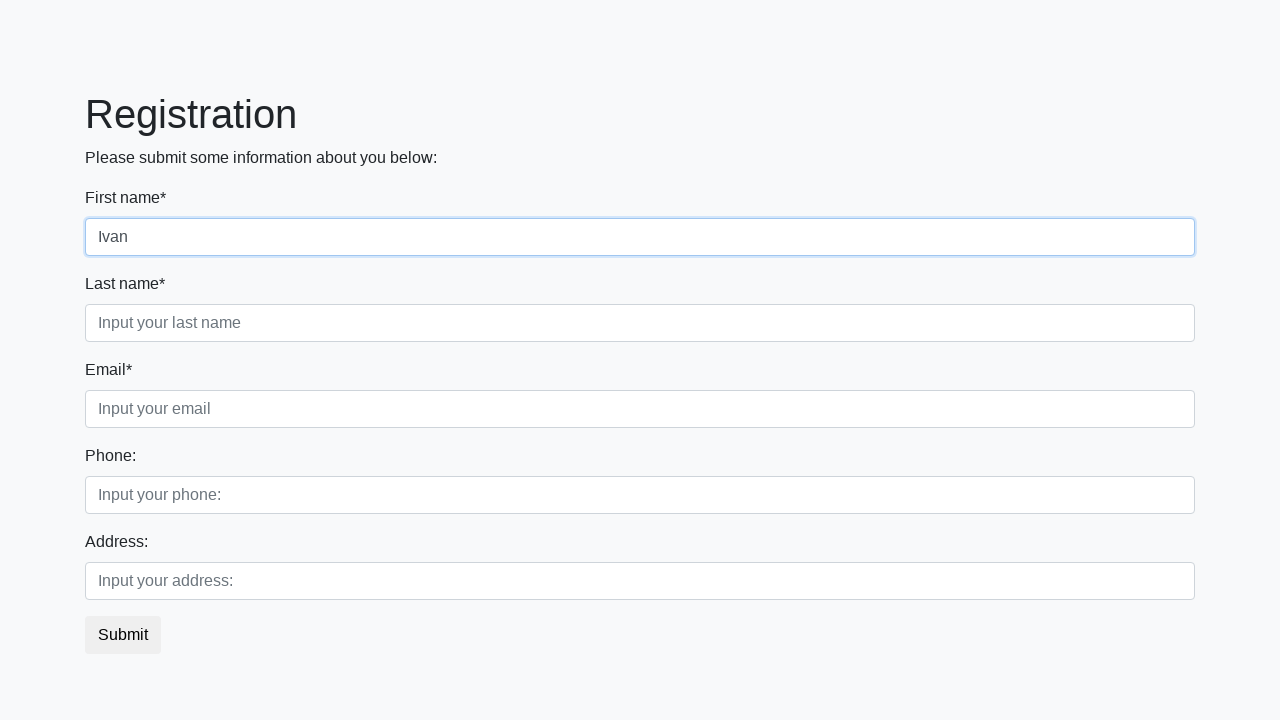

Filled last name field with 'Petrov' on .second[required='']
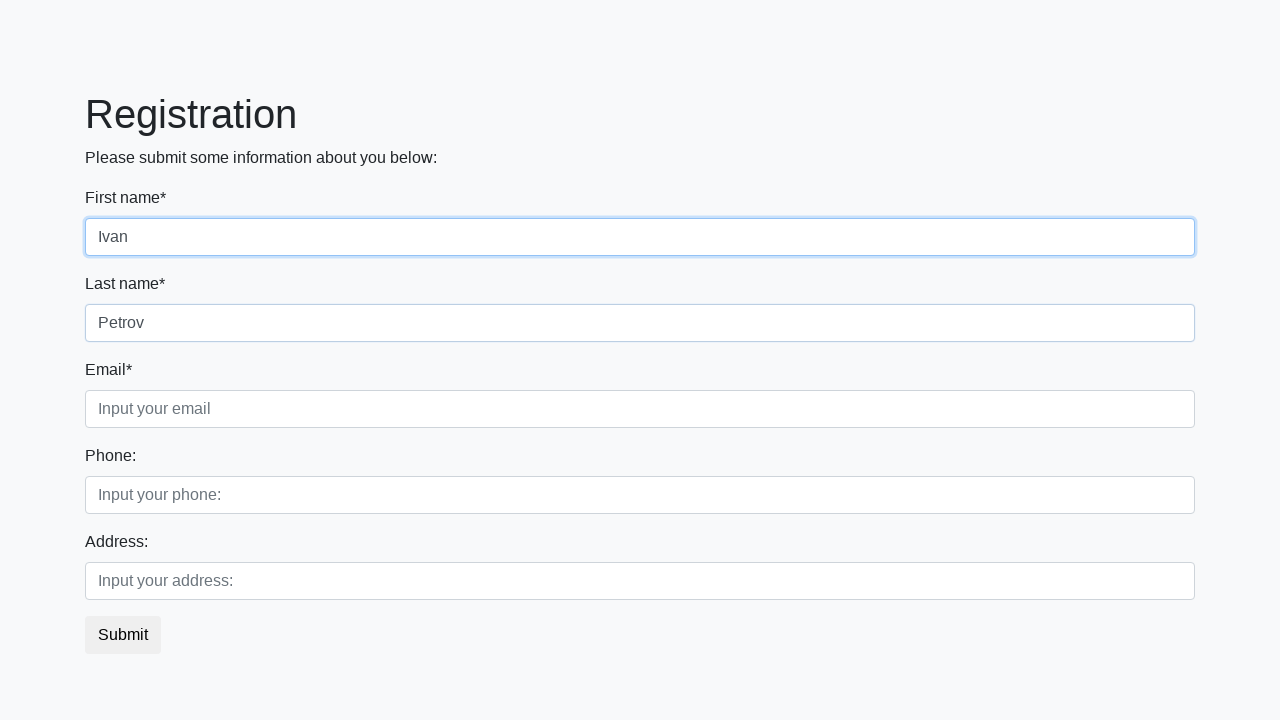

Filled email field with 'Smolensk@sk.ru' on .third[required='']
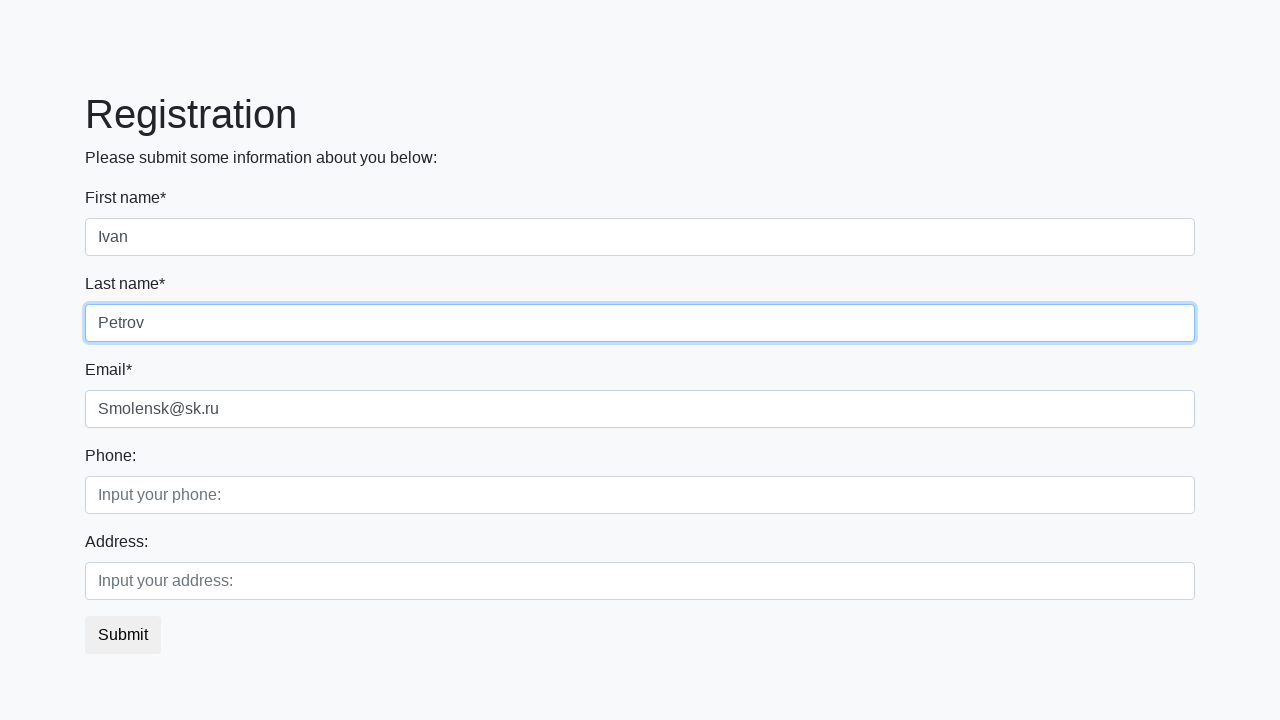

Clicked submit button to register at (123, 635) on button.btn
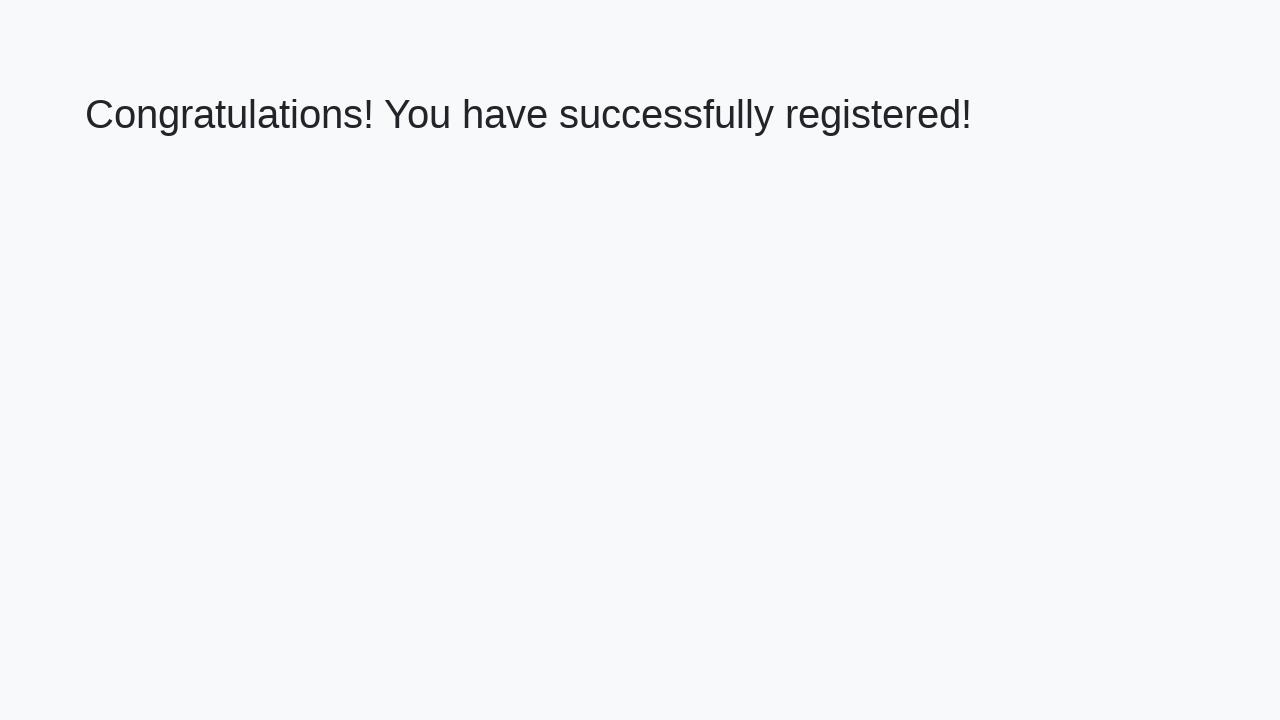

Success message heading loaded
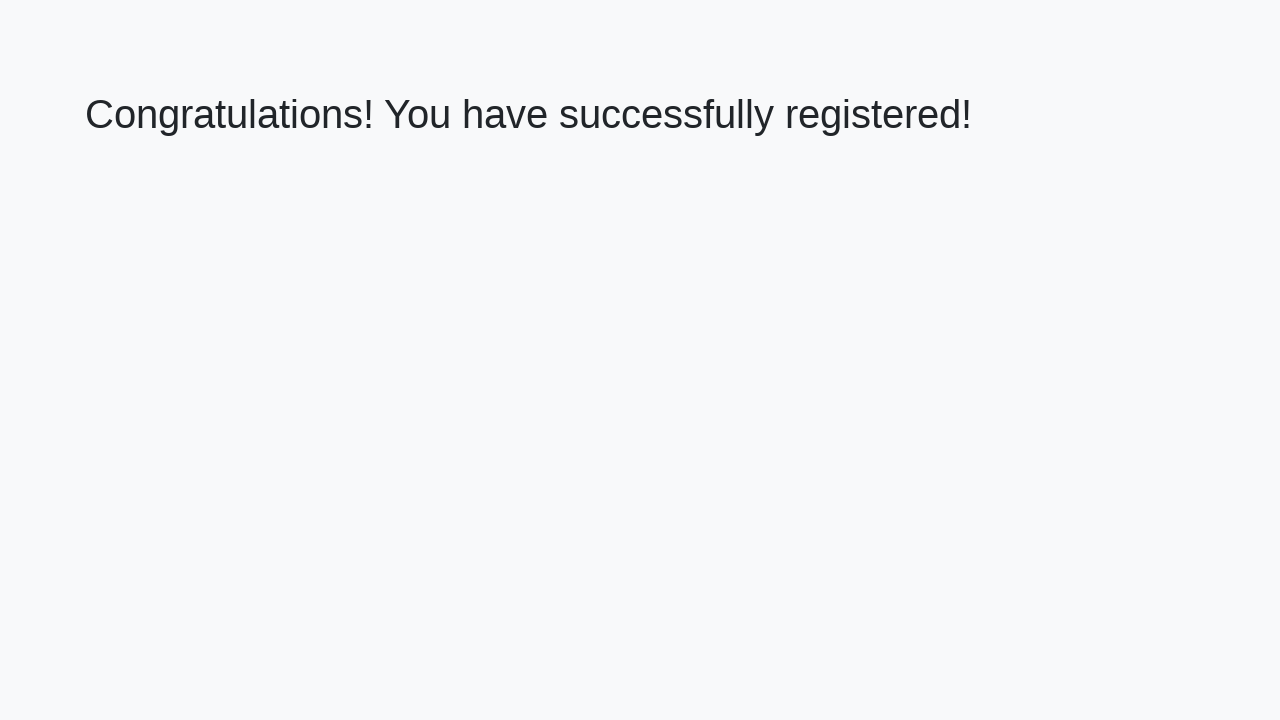

Retrieved success message text
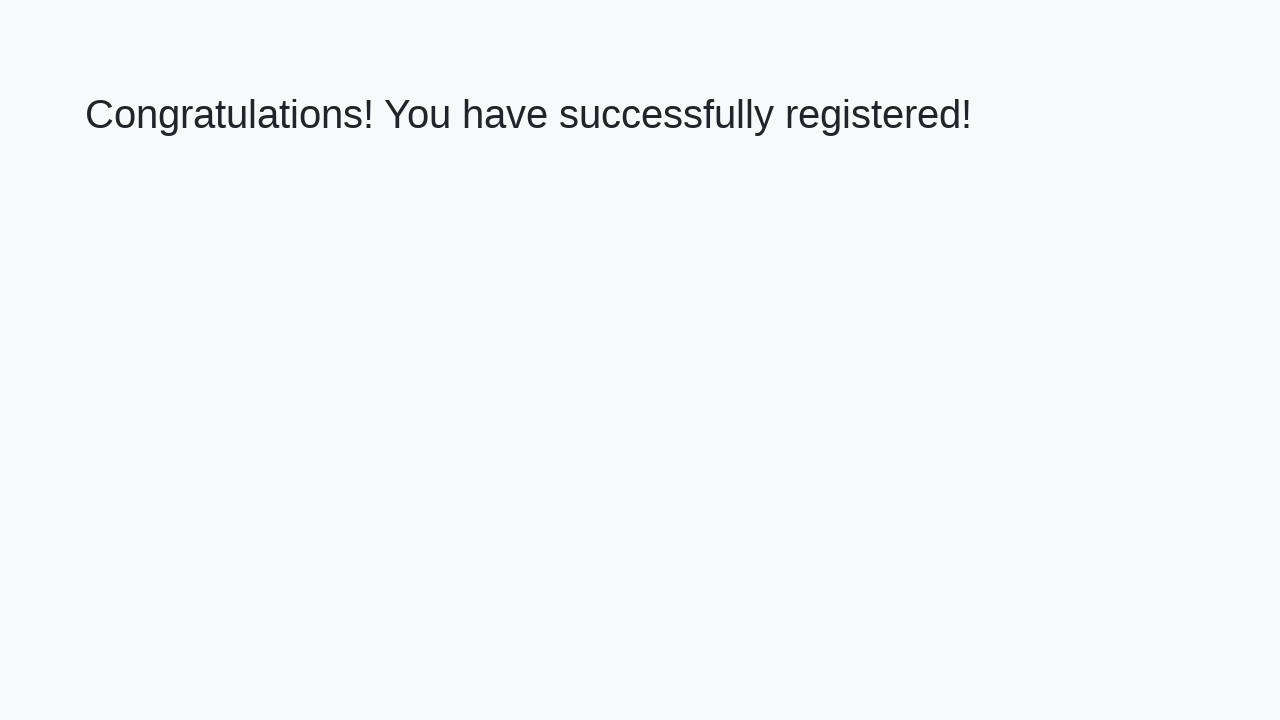

Verified success message: 'Congratulations! You have successfully registered!'
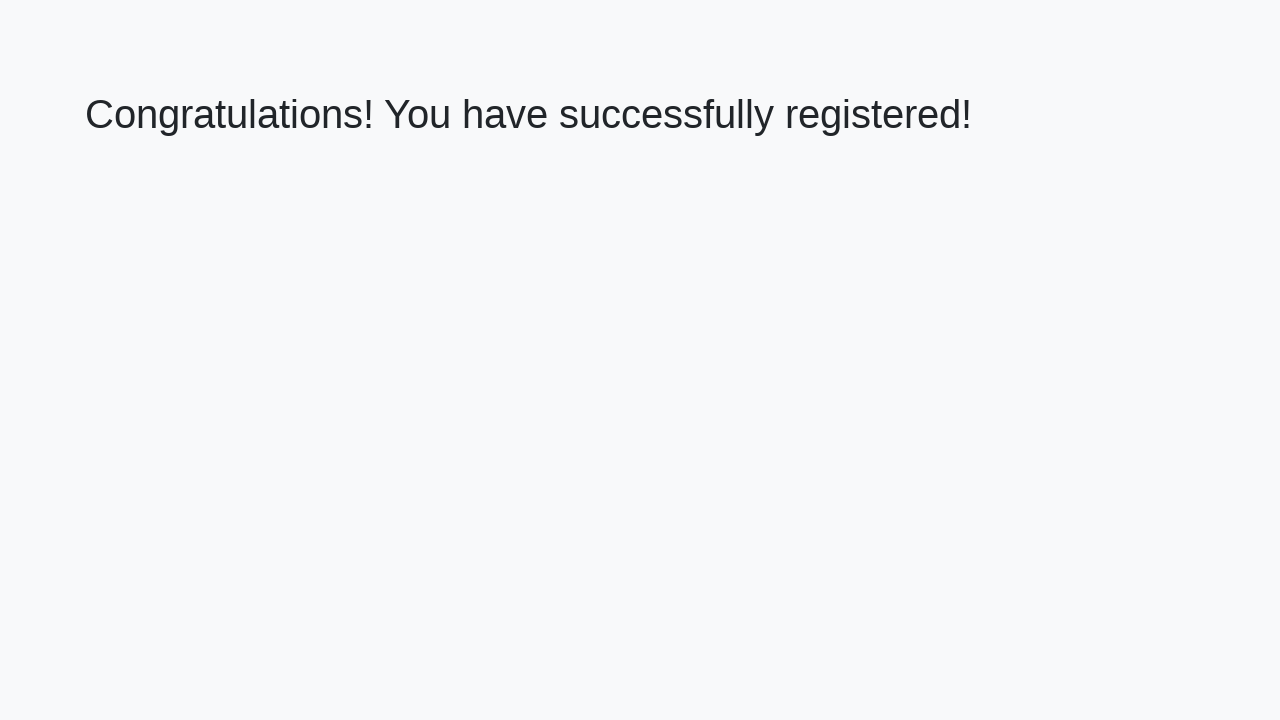

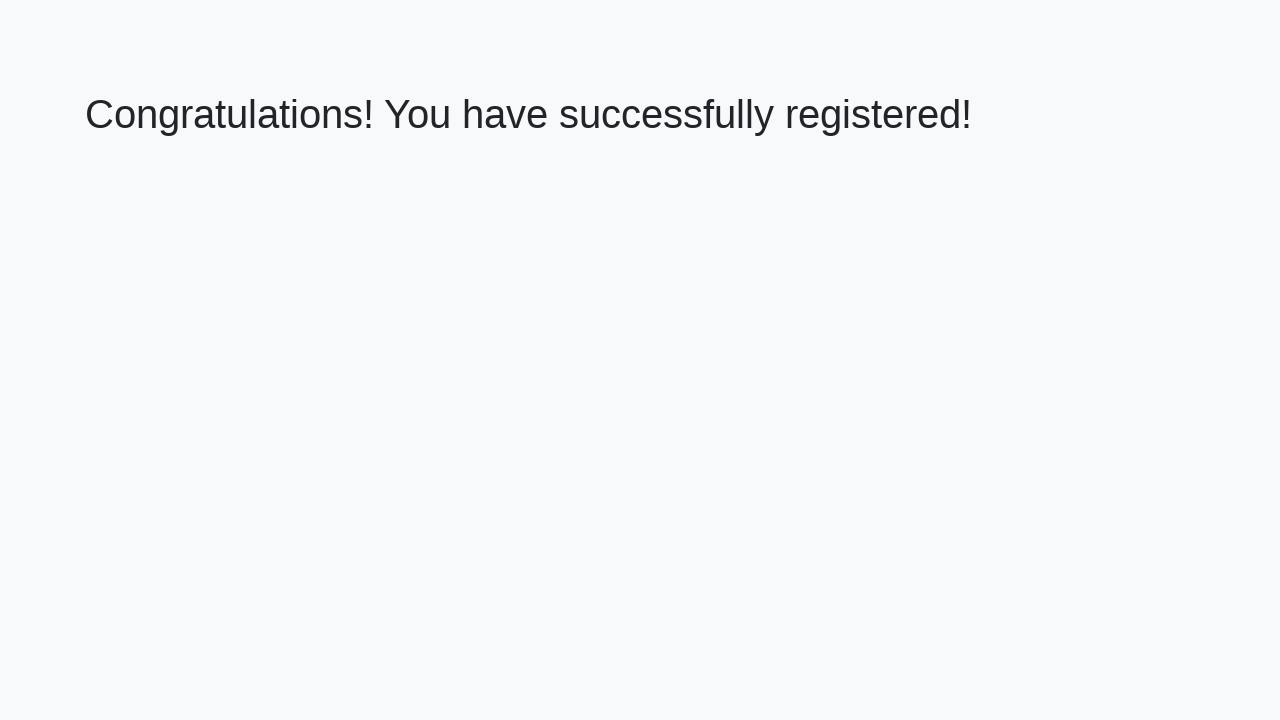